Tests browser forward button functionality by clicking a link, going back, then using browser forward navigation

Starting URL: https://selenium.dev/selenium/web/mouse_interaction.html

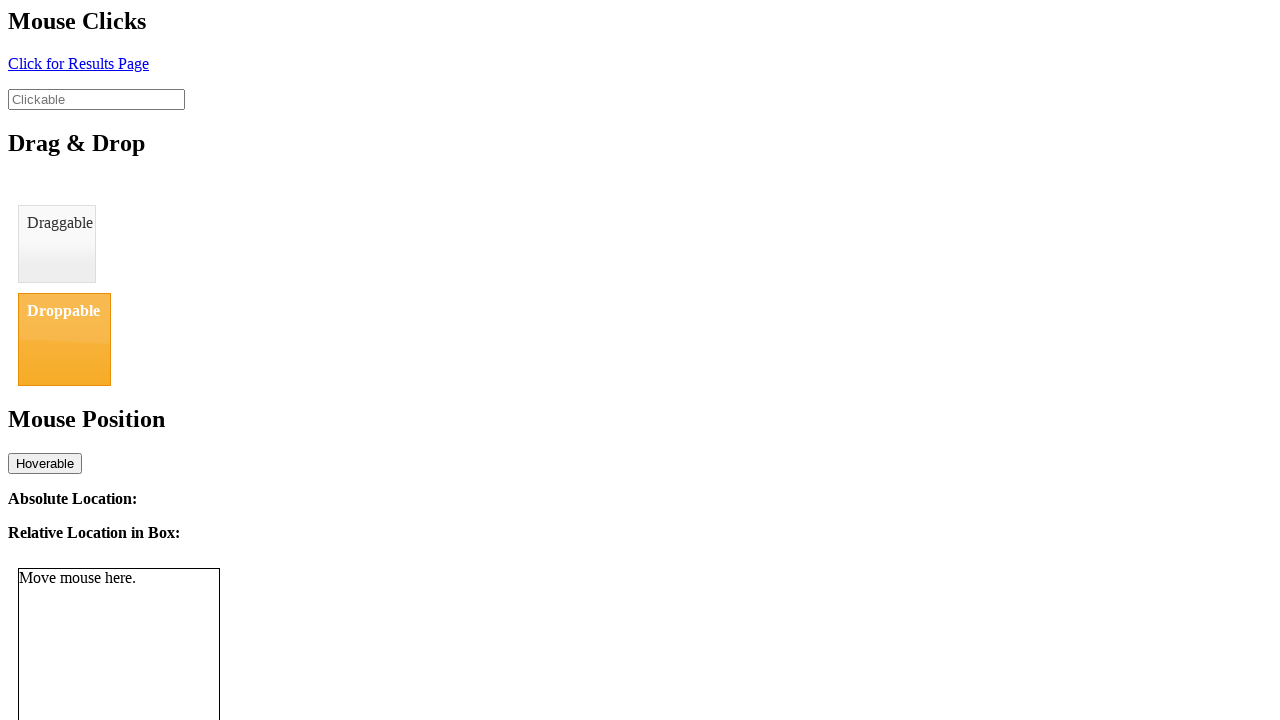

Clicked link to navigate to result page at (78, 63) on #click
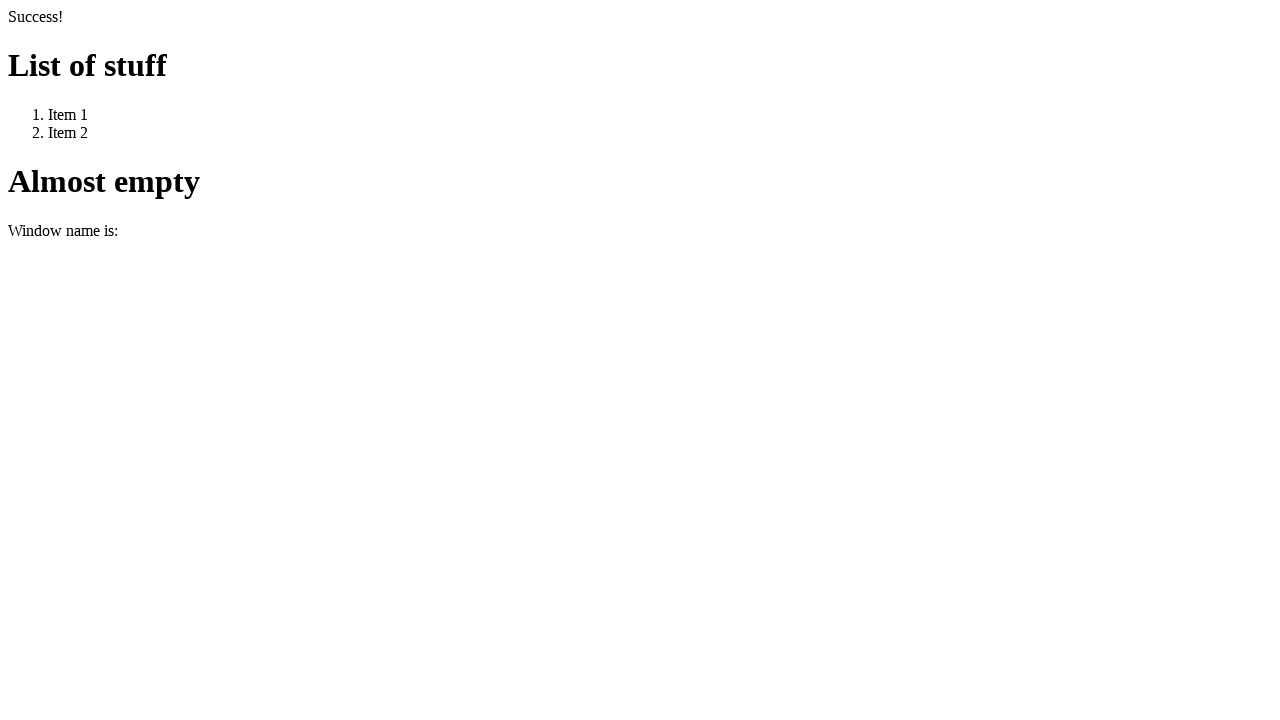

Waited for navigation to resultPage.html
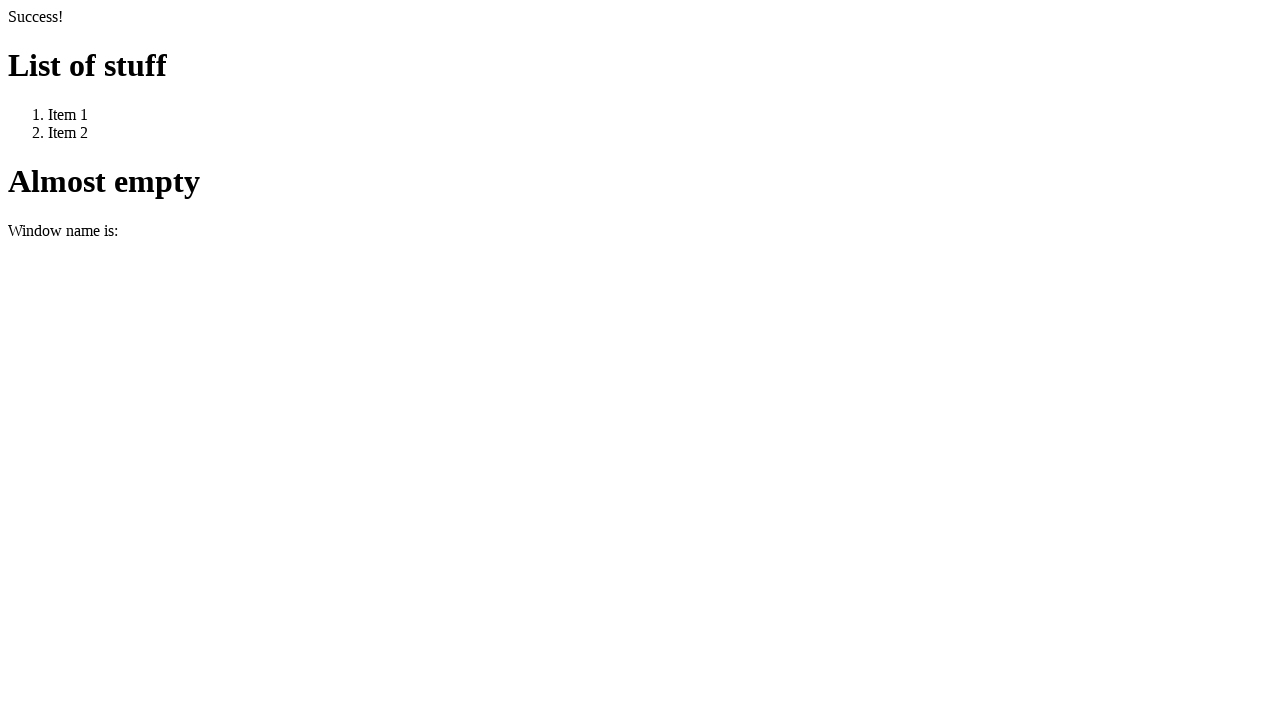

Clicked browser back button
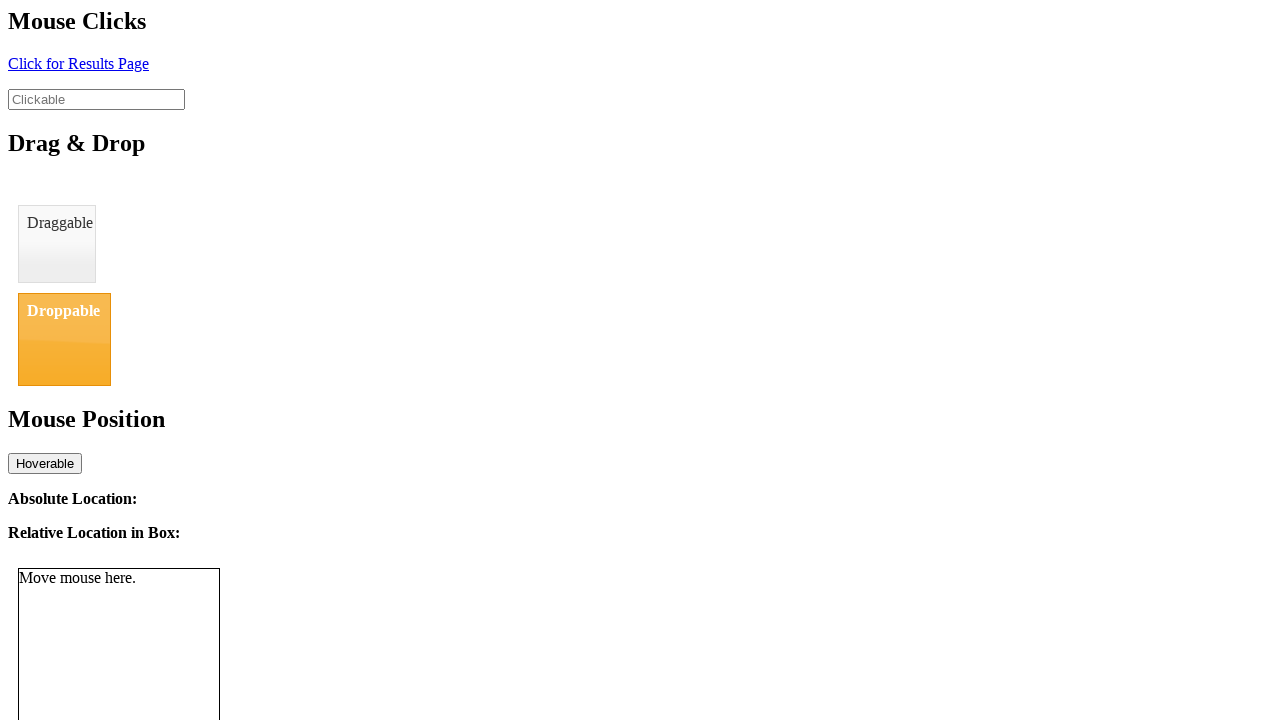

Verified page title is 'BasicMouseInterfaceTest' after going back
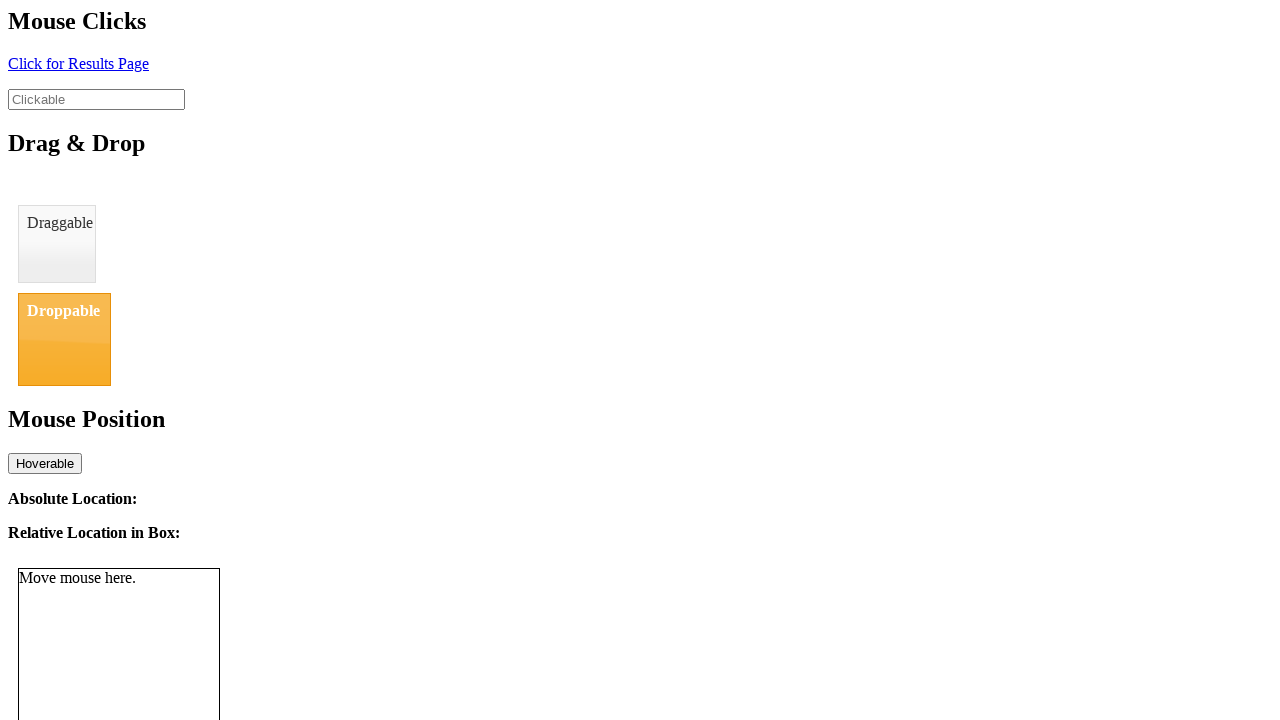

Clicked browser forward button
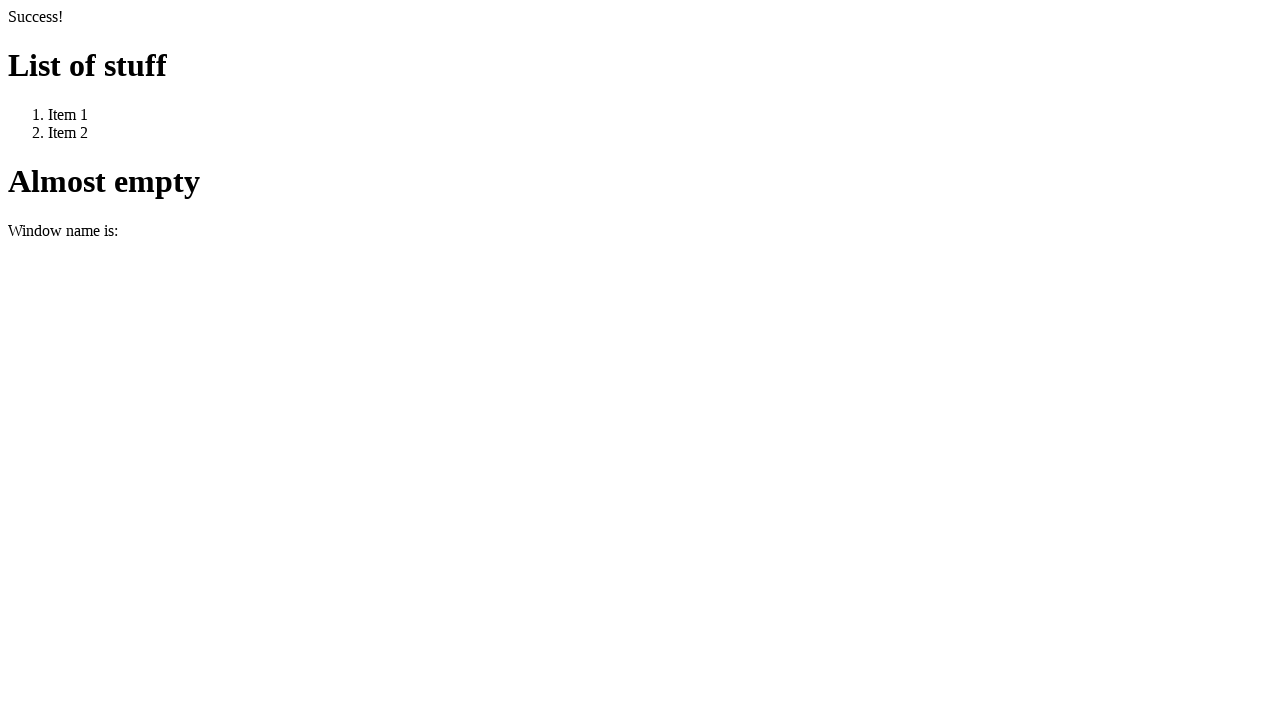

Verified page title is 'We Arrive Here' after going forward
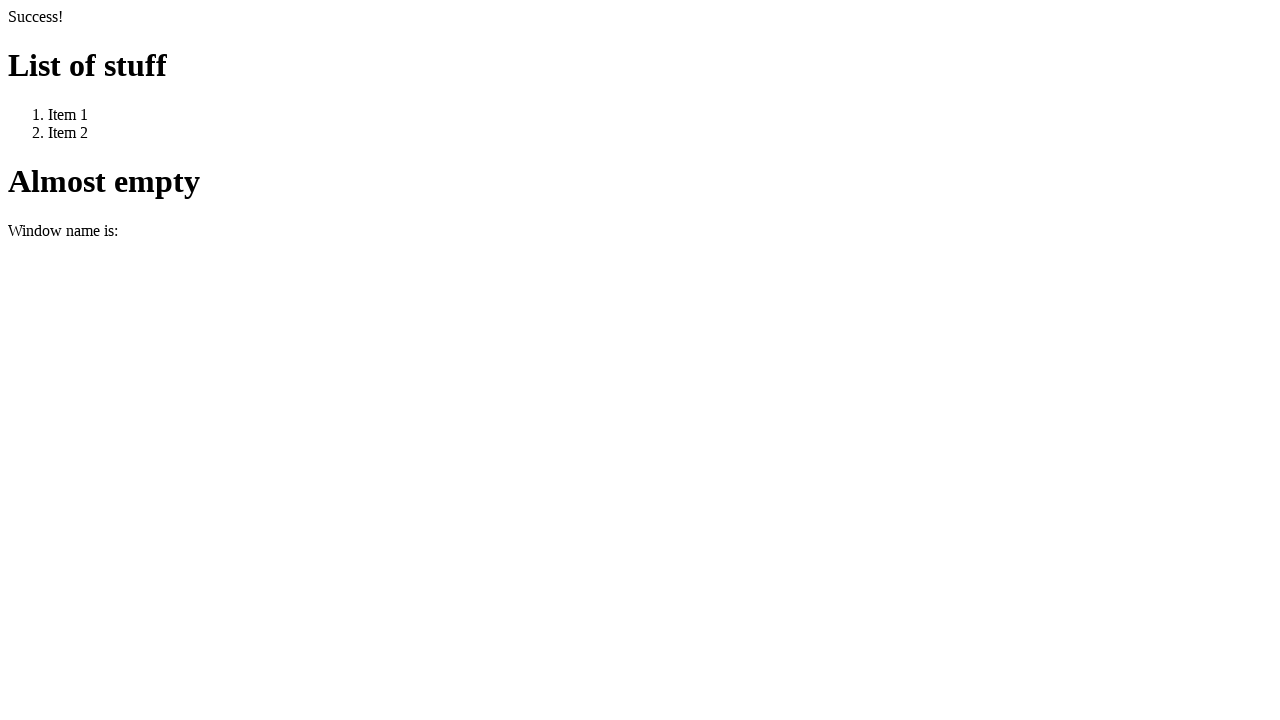

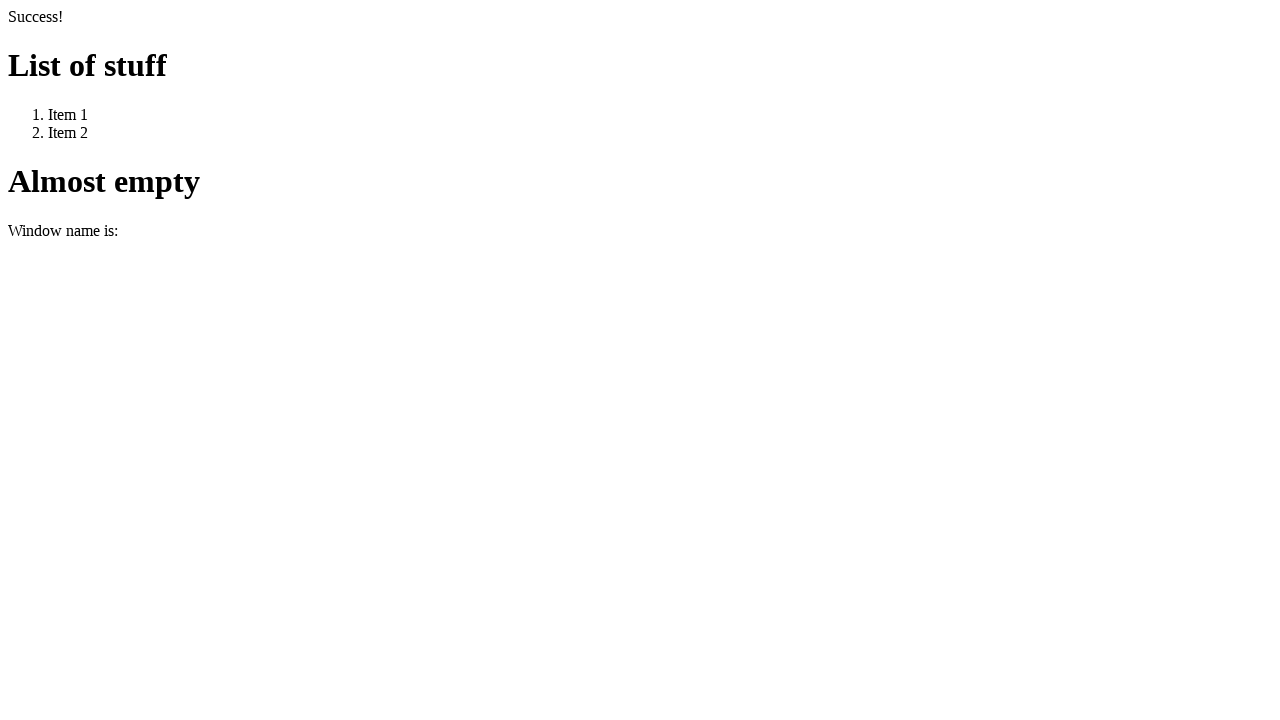